Tests a registration form by filling in required fields (first name, last name, email) and submitting, then verifies the success message is displayed.

Starting URL: http://suninjuly.github.io/registration1.html

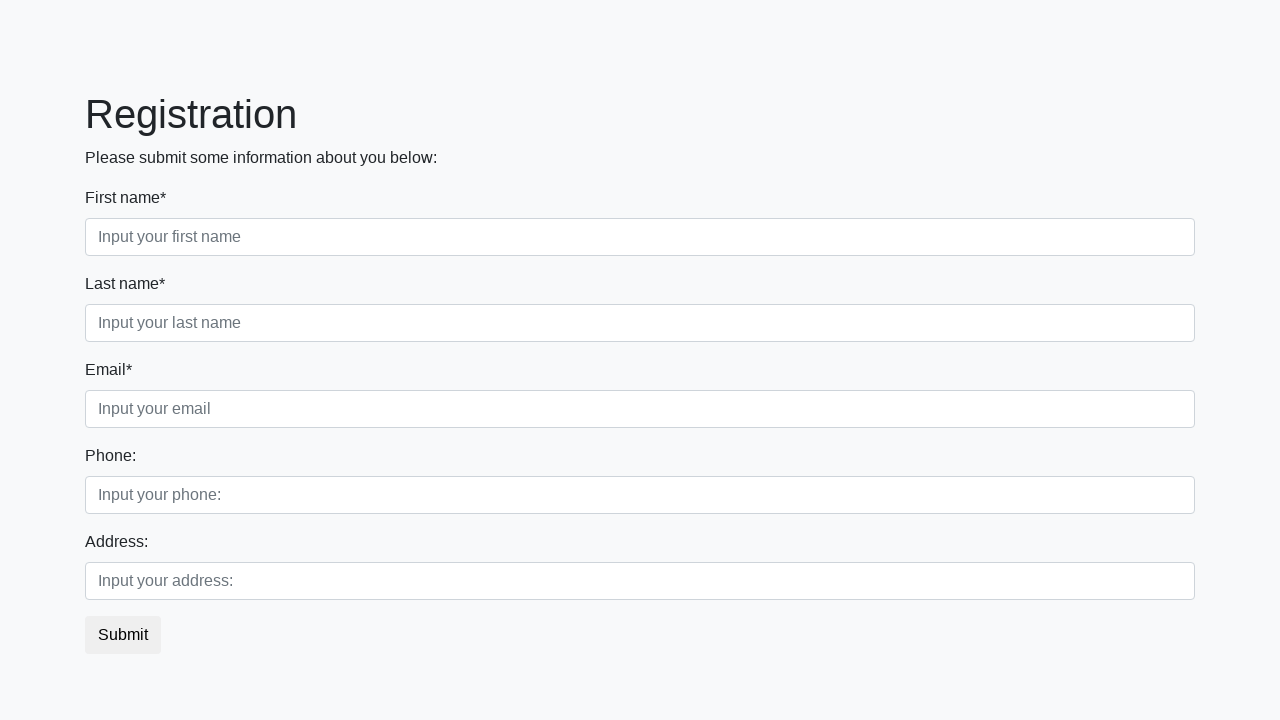

Filled first name field with 'Ivan' on .first[required]
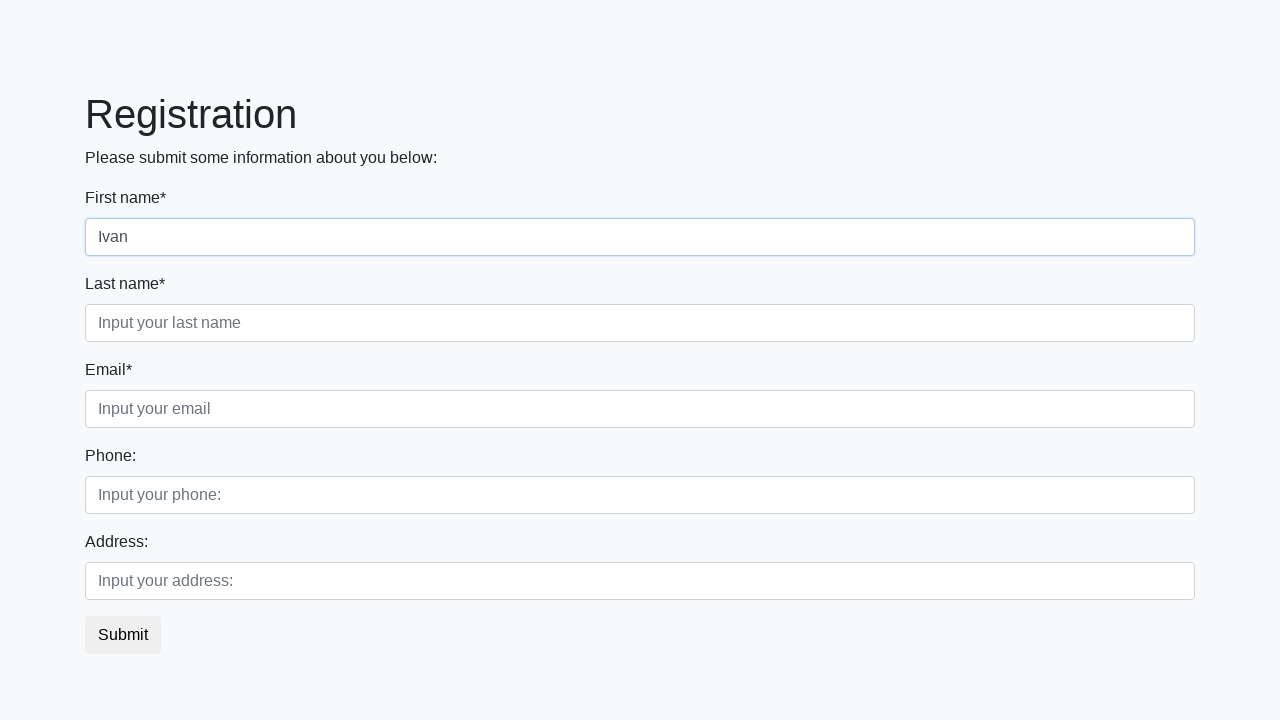

Filled last name field with 'Petrov' on .second[required]
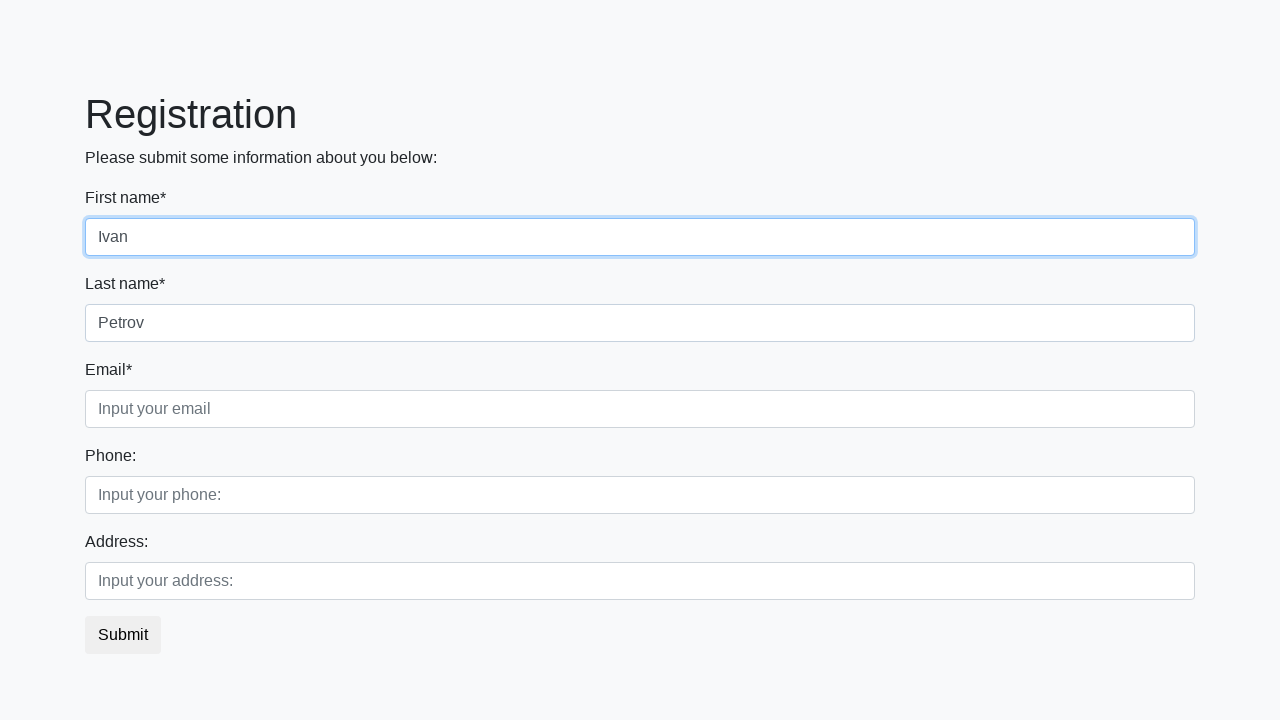

Filled email field with '1234@mail.ru' on .third[required]
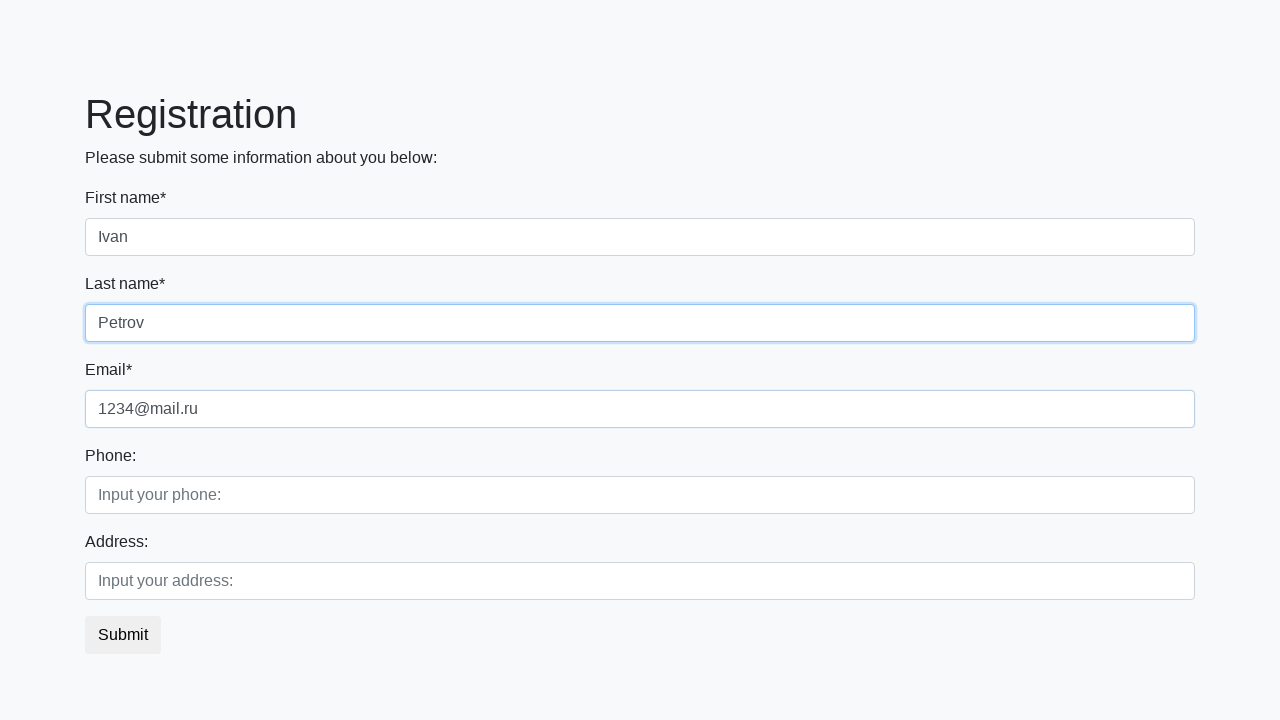

Clicked submit button to register at (123, 635) on button.btn
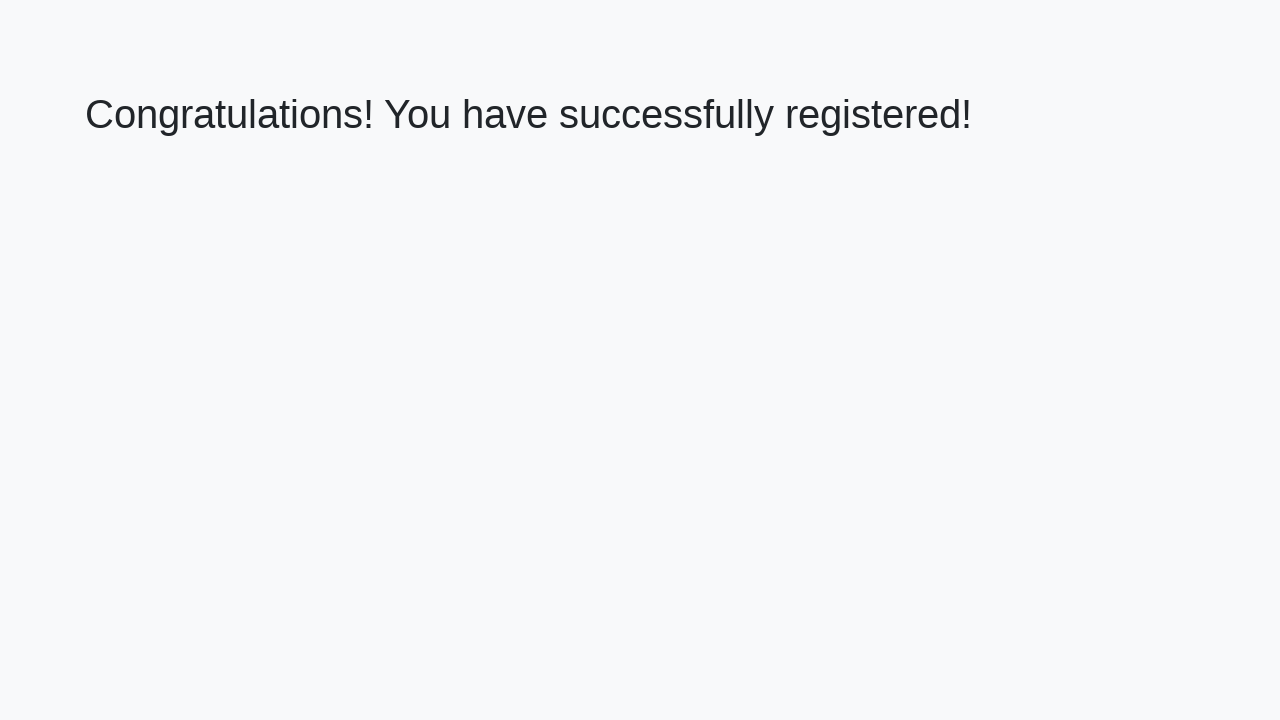

Success message heading loaded
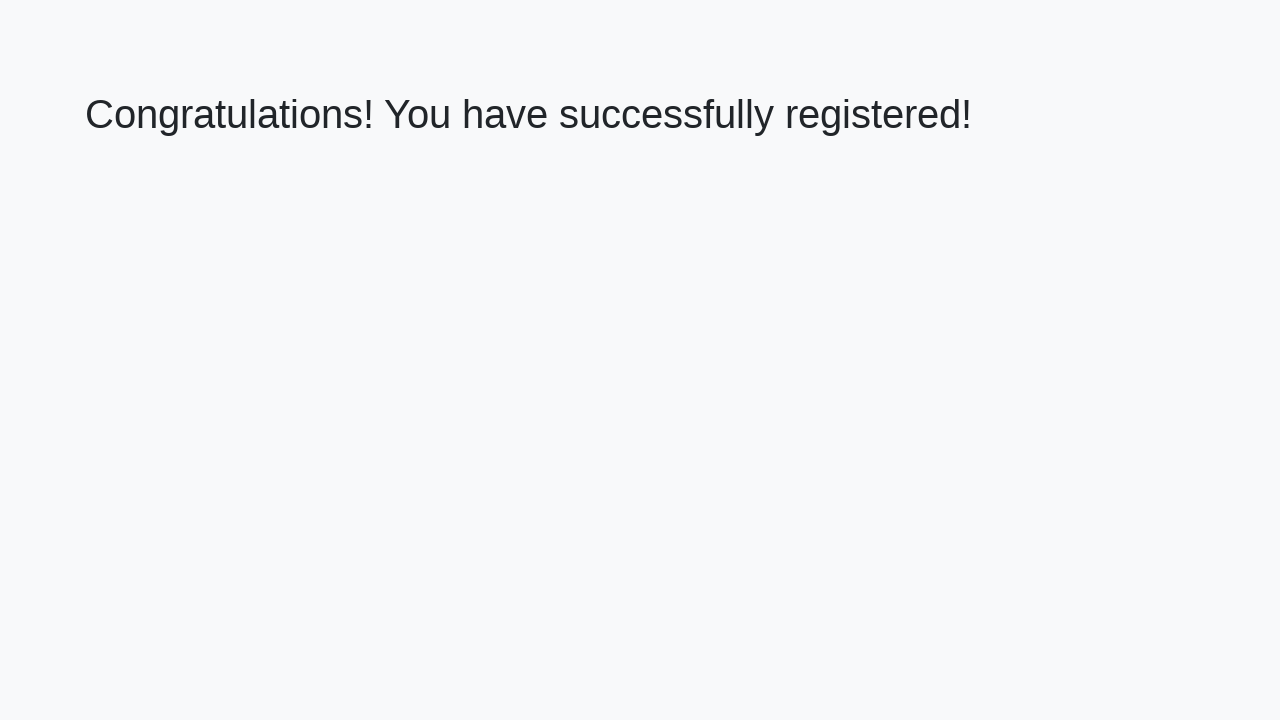

Retrieved success message text: 'Congratulations! You have successfully registered!'
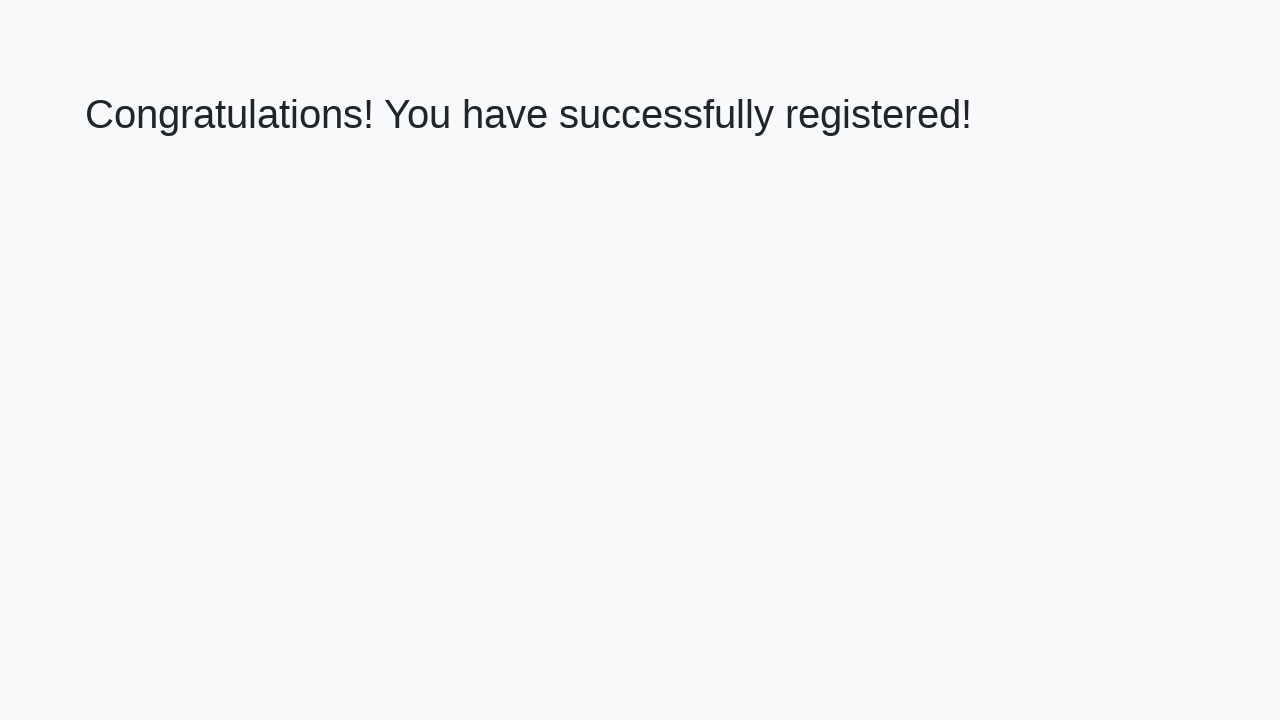

Verified success message matches expected text
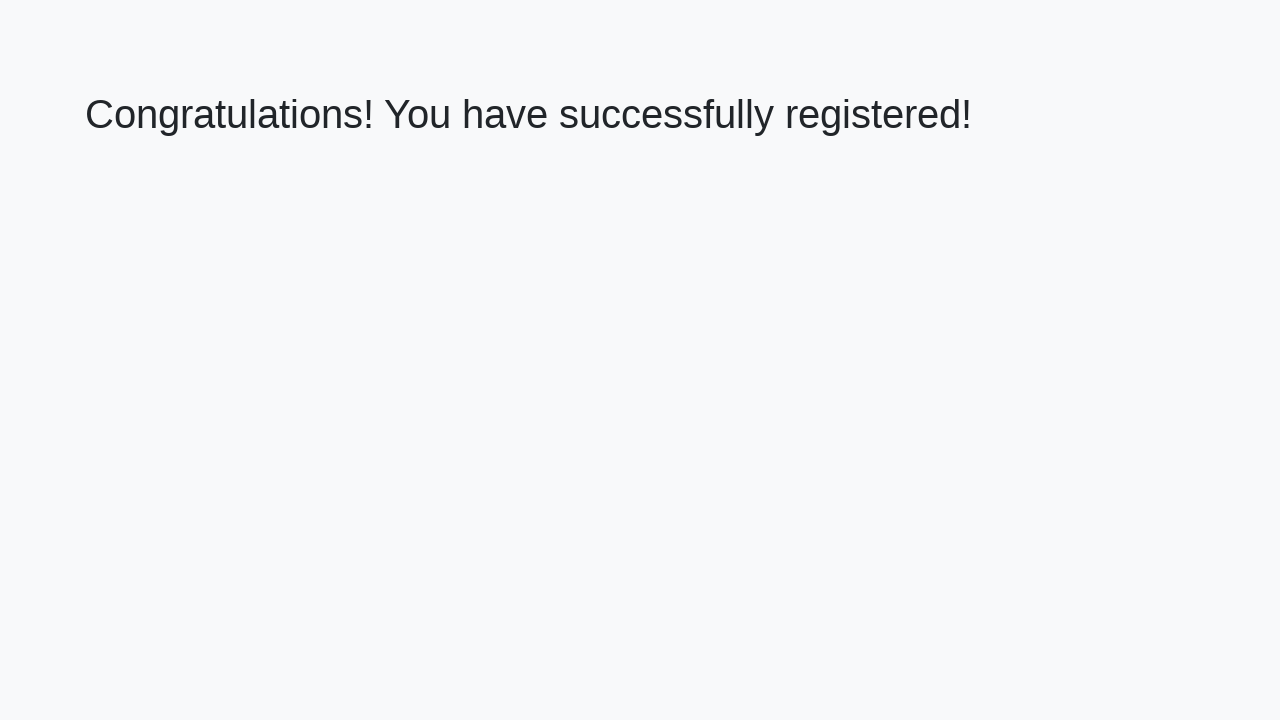

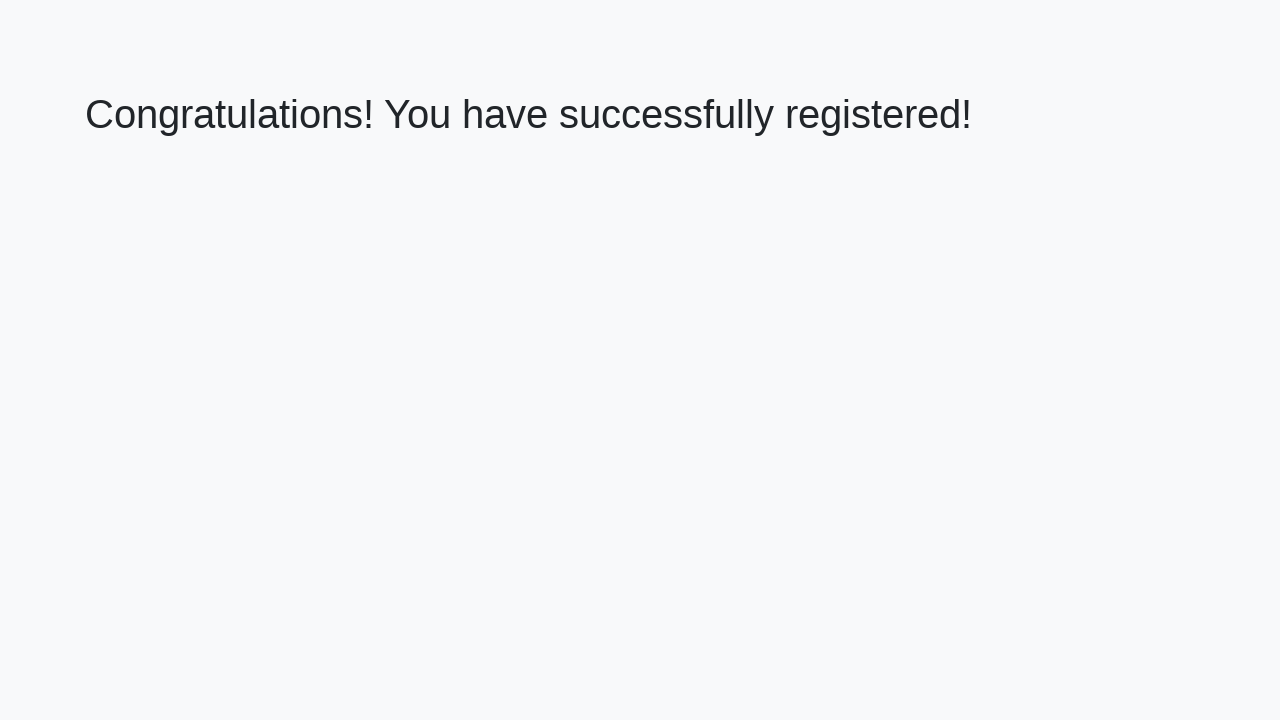